Finds a link using a calculated mathematical formula as partial link text, clicks it, then fills out a form with personal information and submits it

Starting URL: http://suninjuly.github.io/find_link_text.html

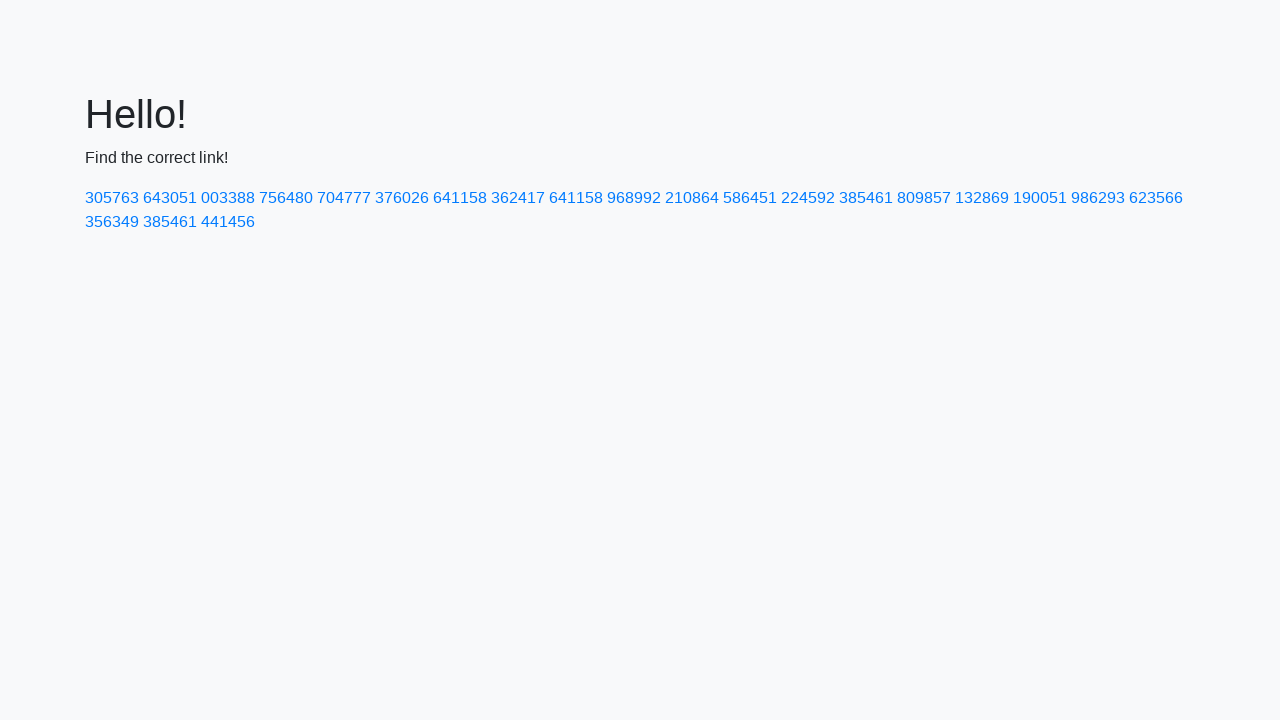

Clicked link with calculated text '224592' at (808, 198) on a:has-text('224592')
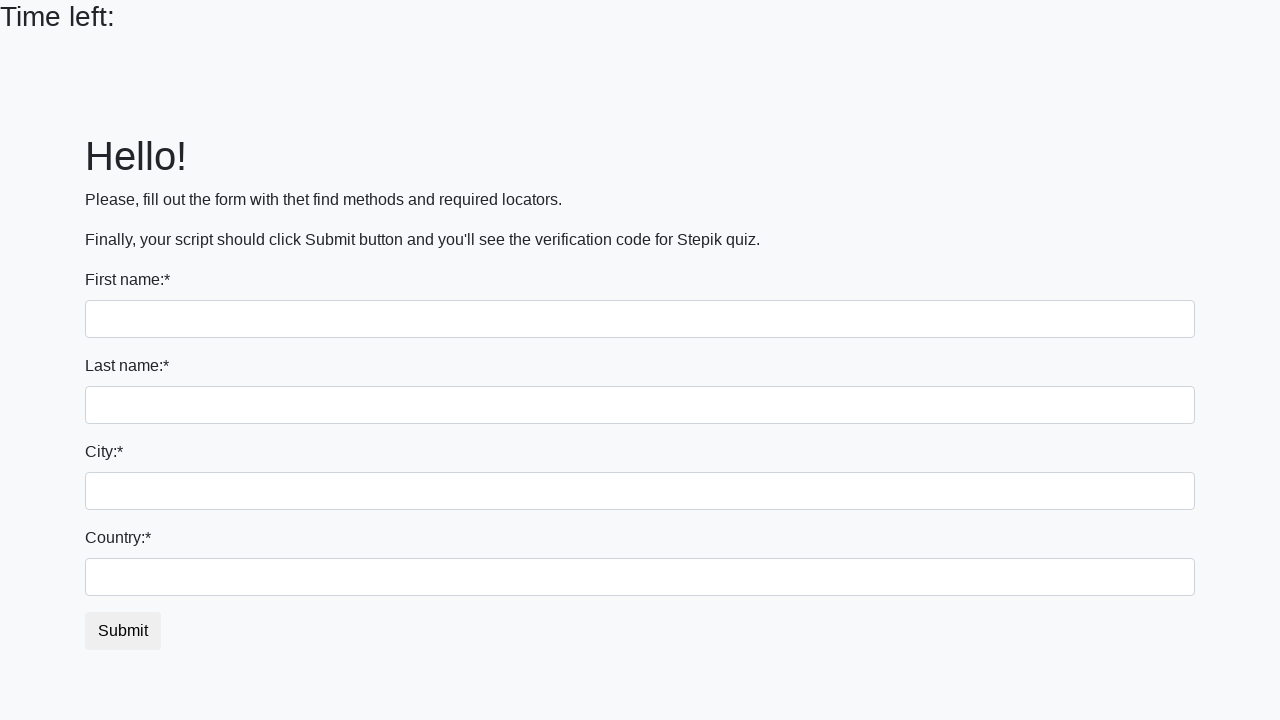

Filled first name field with 'Ivan' on input:first-of-type
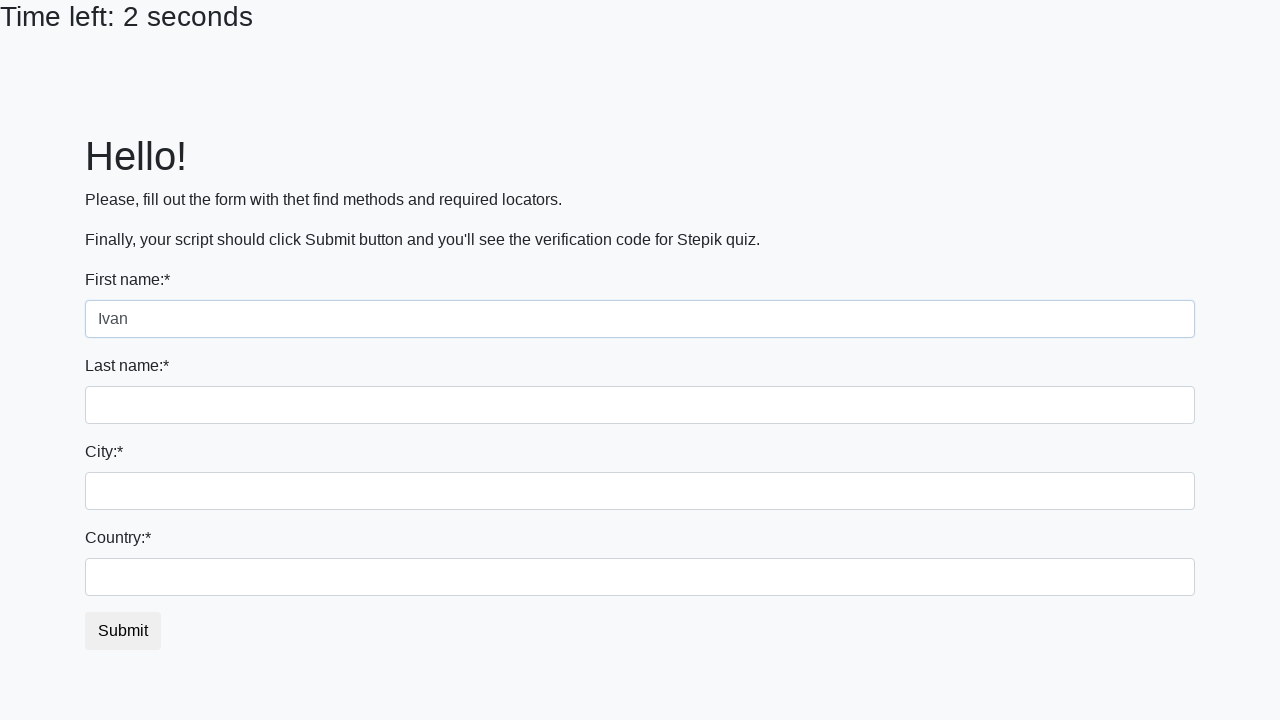

Filled last name field with 'Petrov' on input[name='last_name']
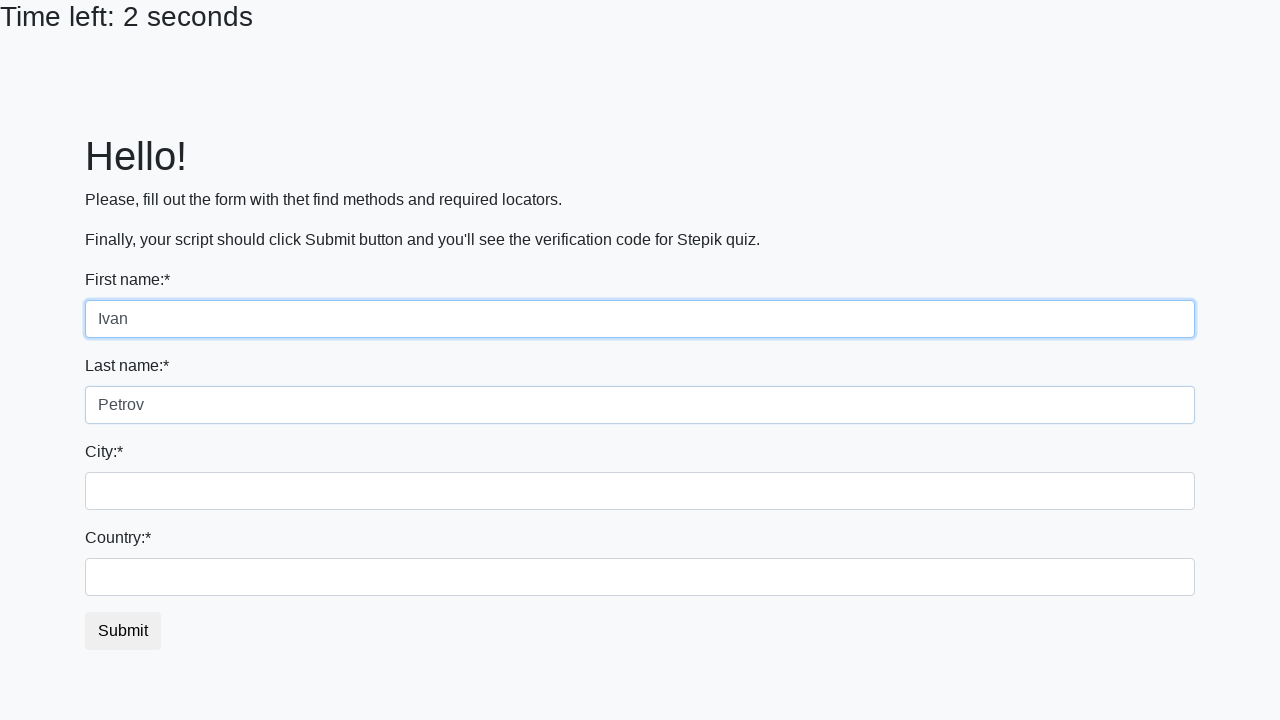

Filled city field with 'Smolensk' on input.city
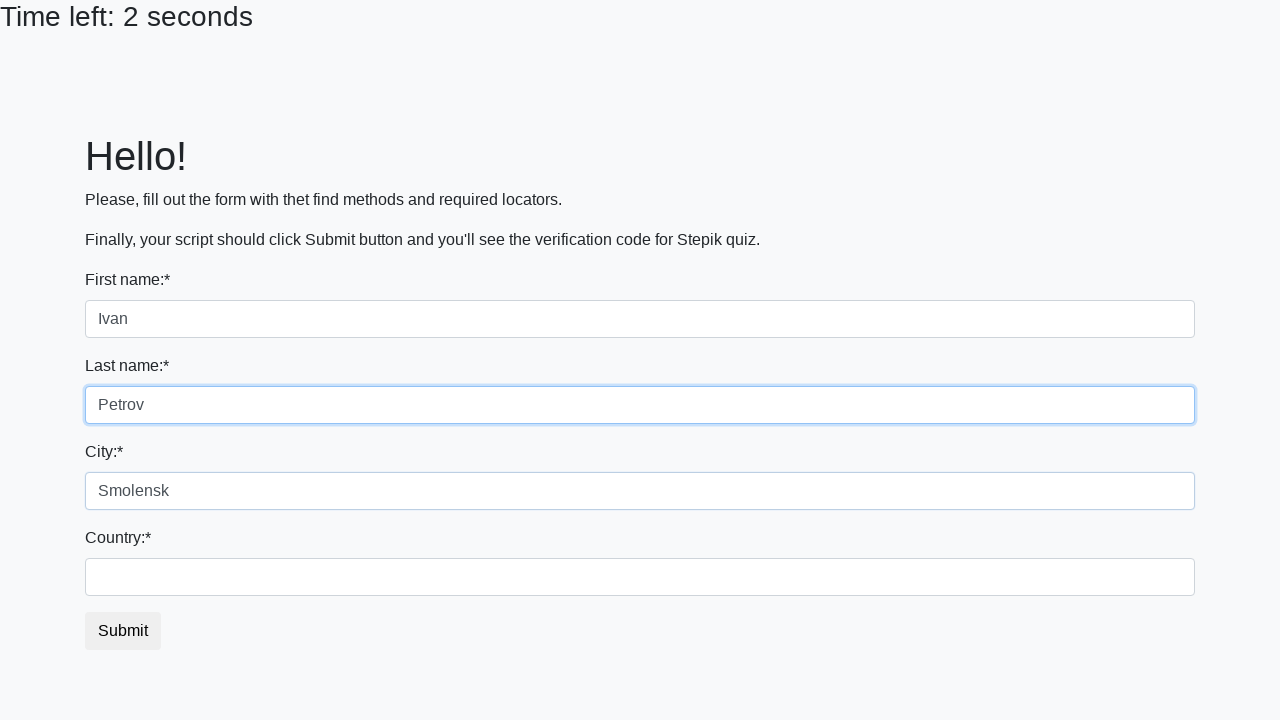

Filled country field with 'Russia' on input#country
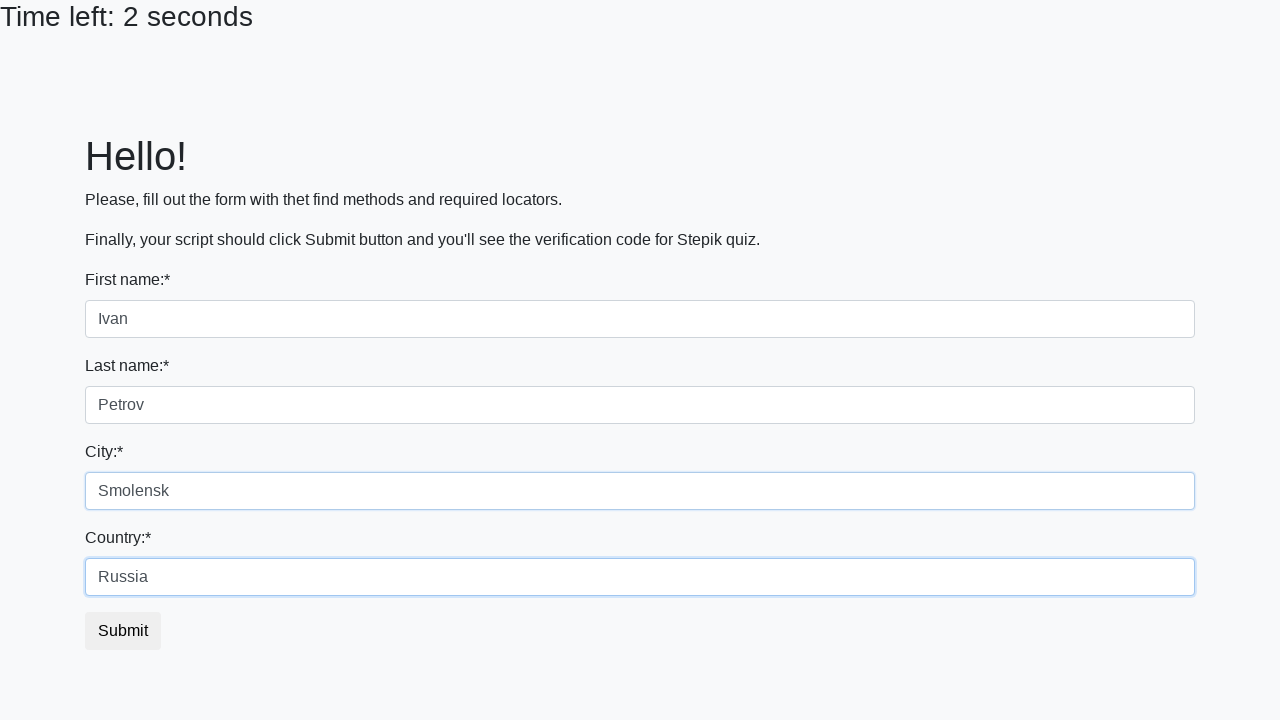

Clicked submit button to submit form at (123, 631) on button.btn
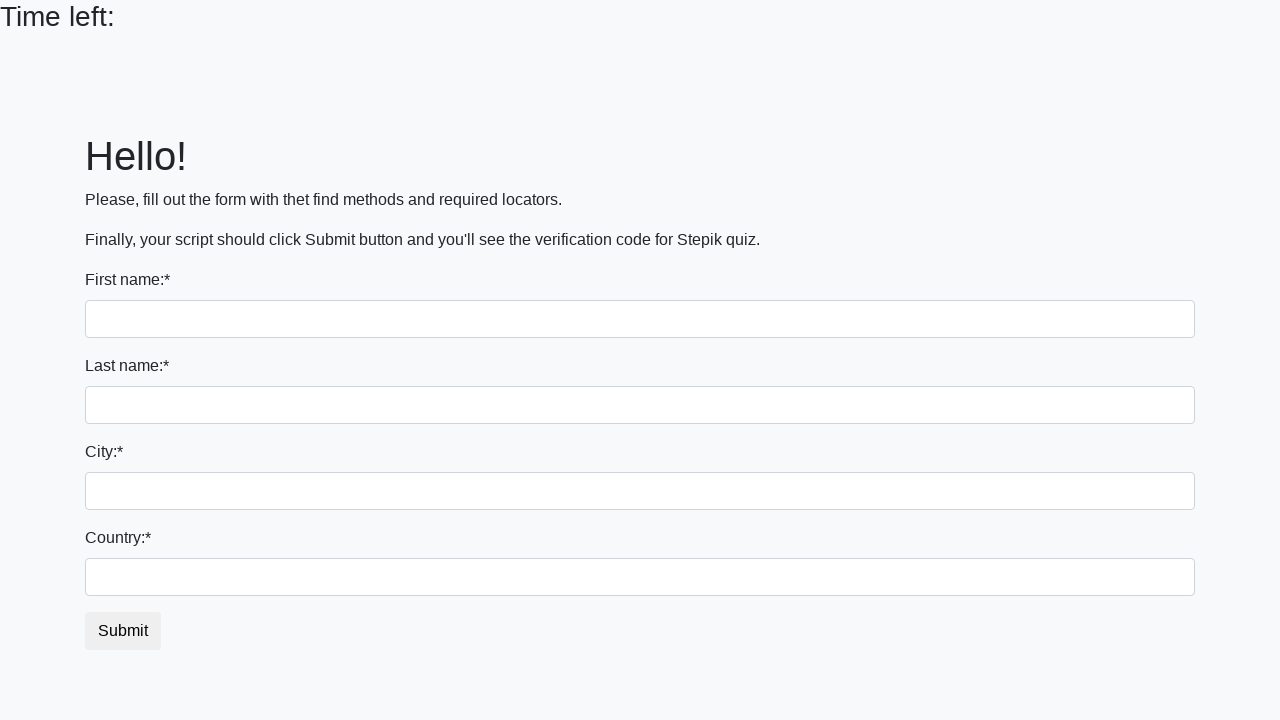

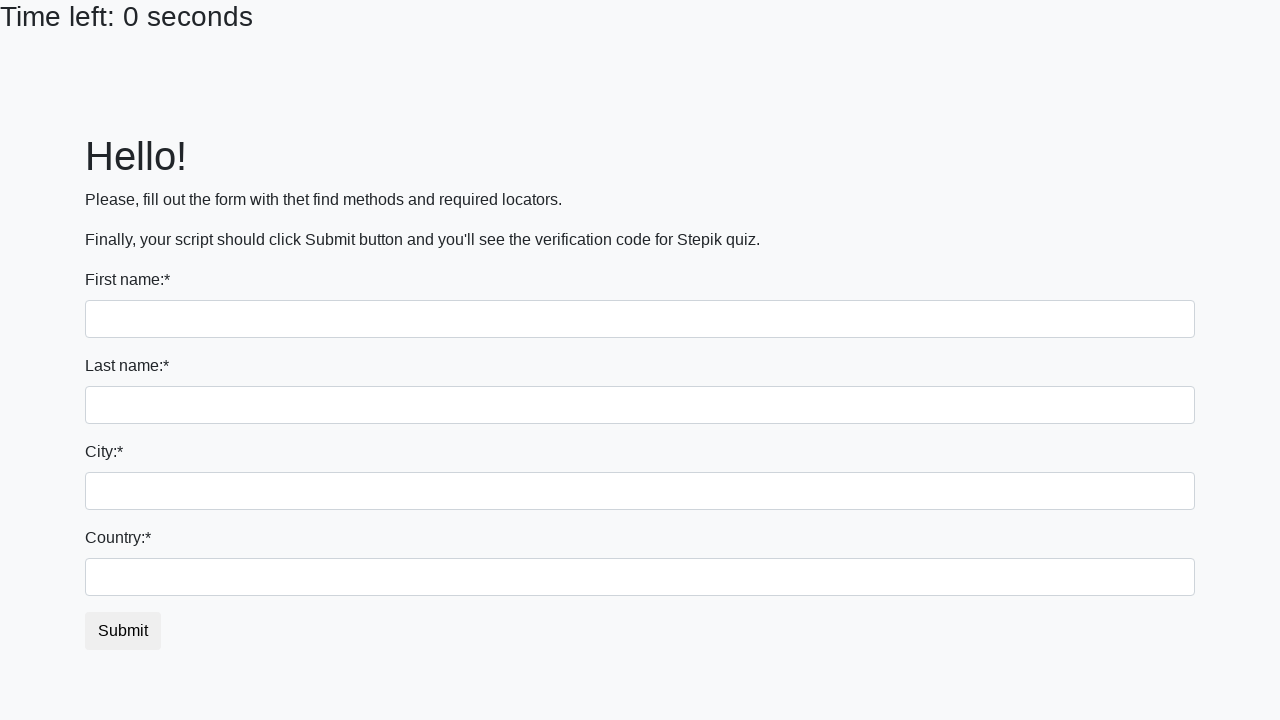